Tests jQuery UI sortable functionality by dragging and reordering list items within an iframe

Starting URL: https://jqueryui.com/sortable

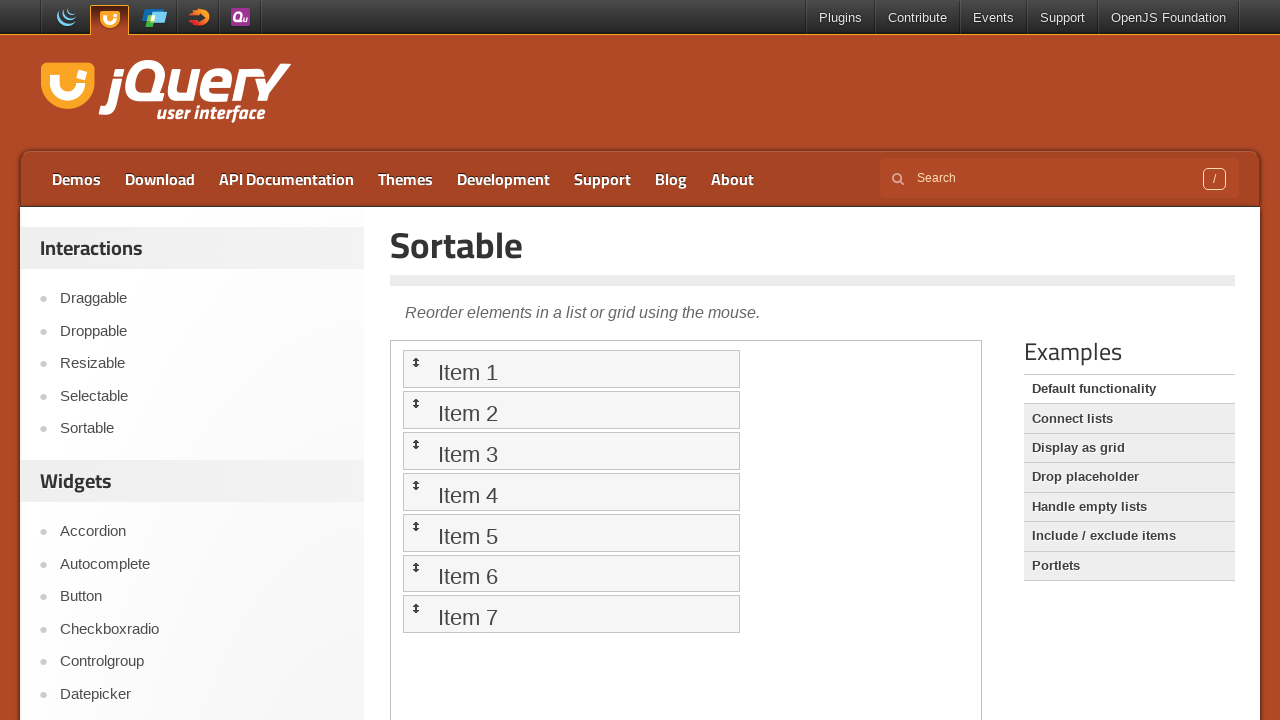

Located the iframe containing the sortable demo
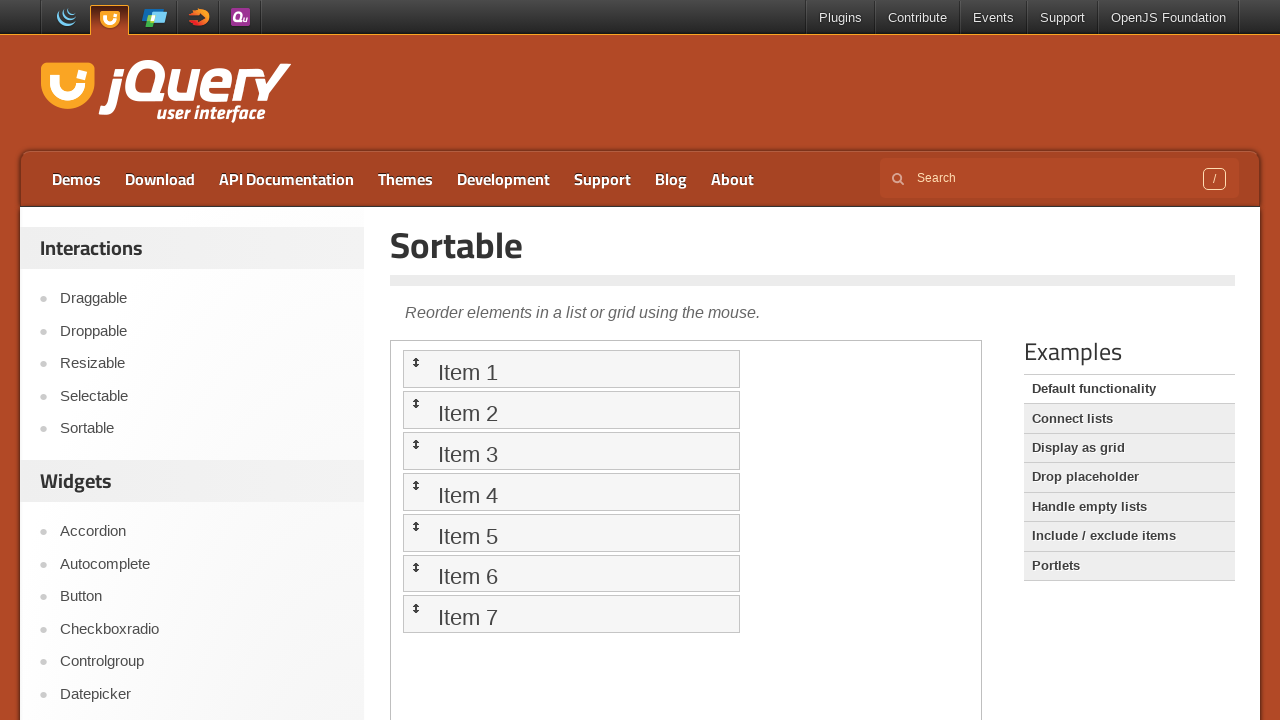

Located 'Item 1' in the sortable list
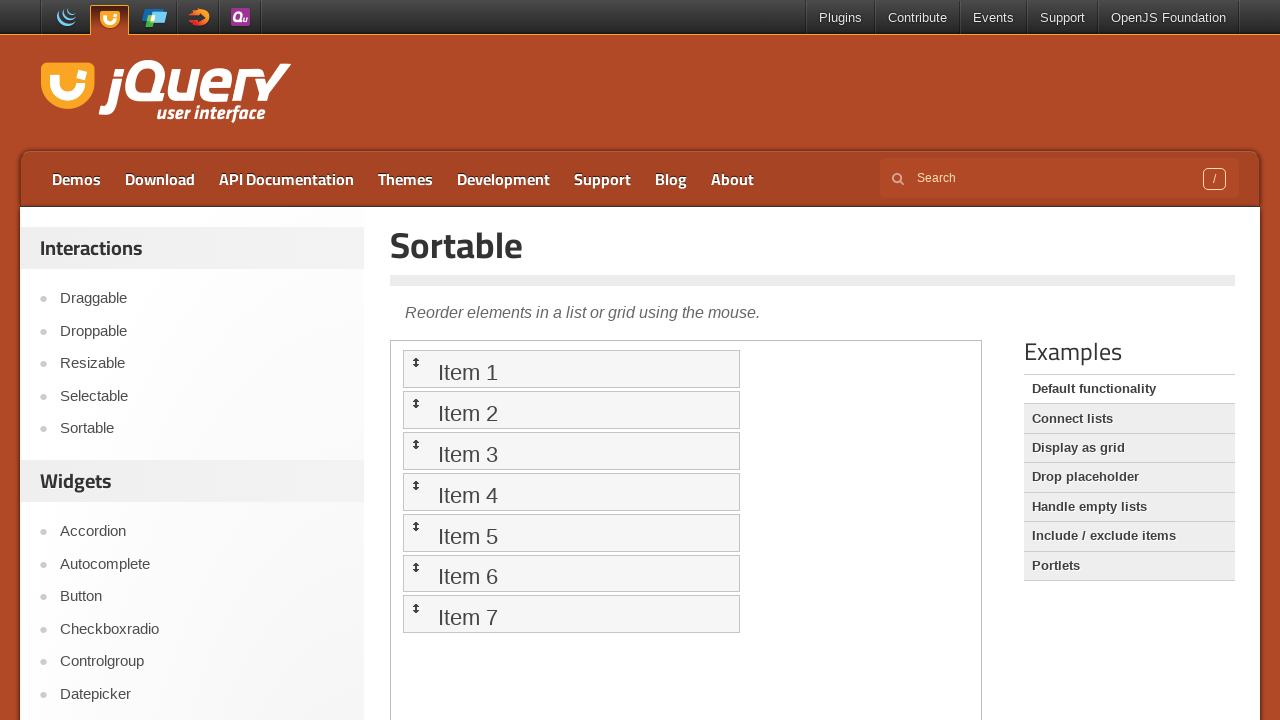

Located 'Item 3' in the sortable list
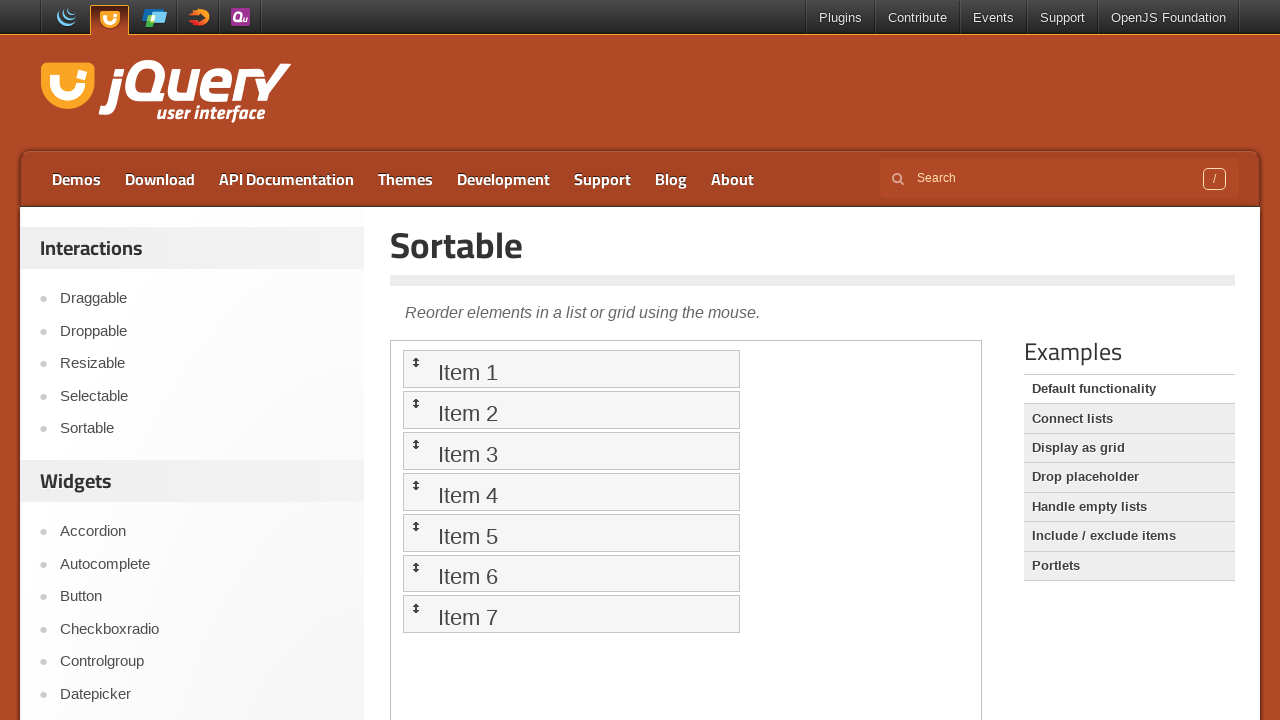

Dragged 'Item 3' to the position of 'Item 1', reordering the list at (571, 369)
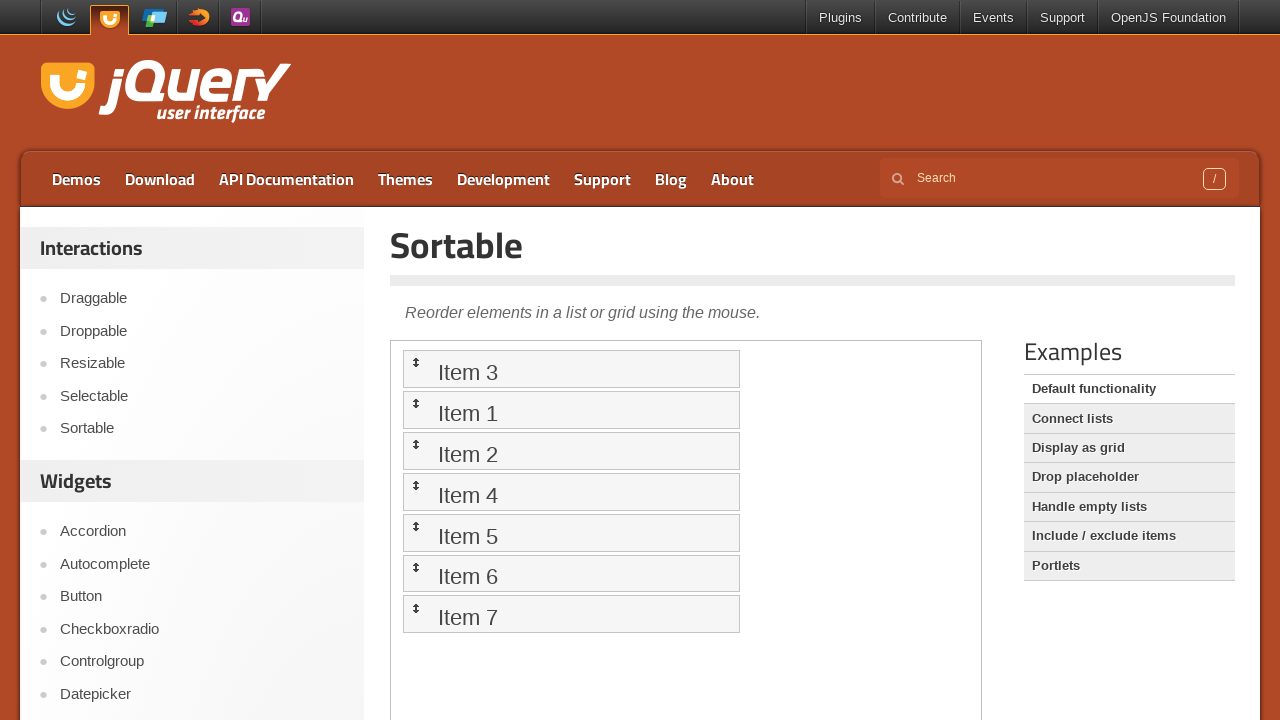

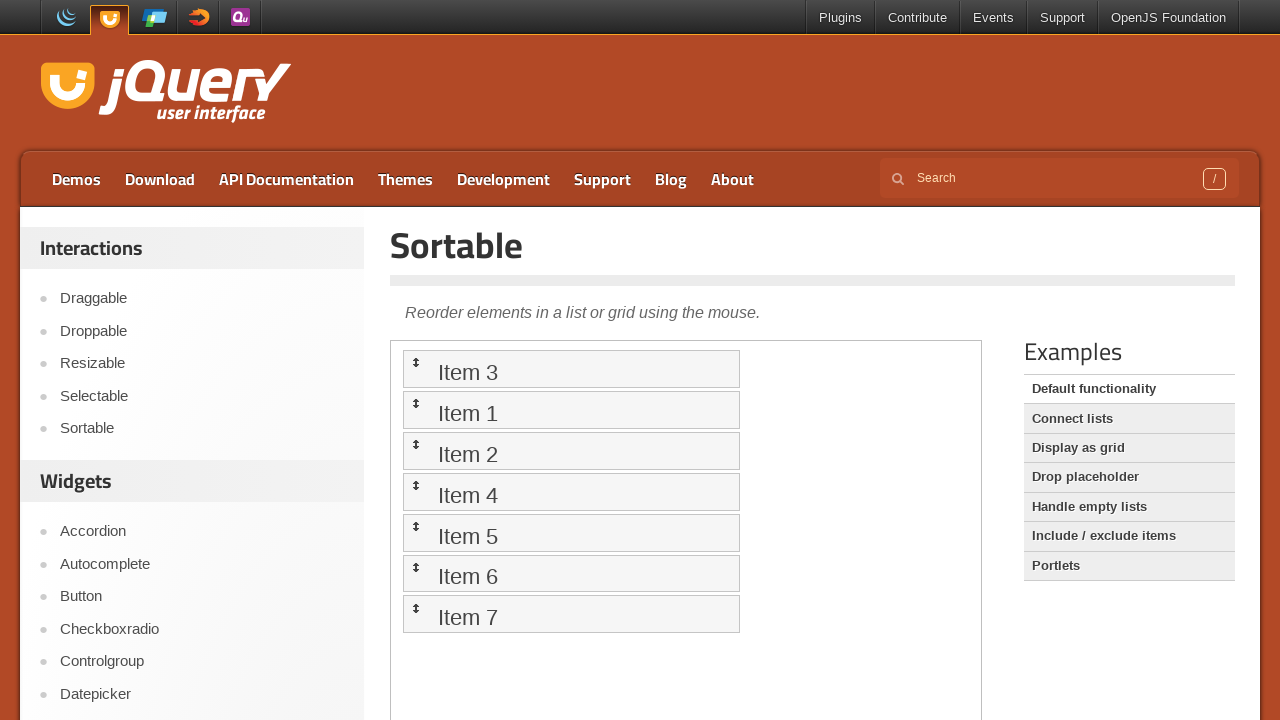